Tests the subscription feature on the homepage by navigating to the footer, entering an email address, and verifying the subscription success message appears

Starting URL: https://www.automationexercise.com

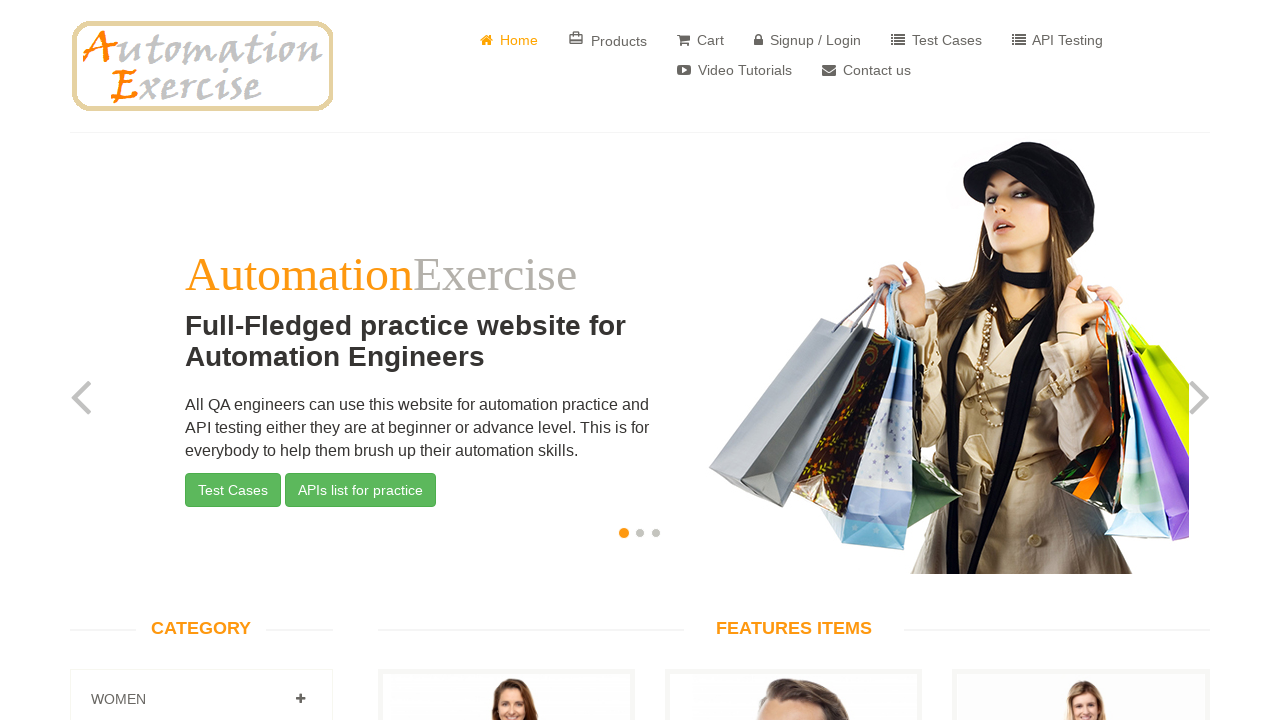

Waited for page to load - orange styled link appeared
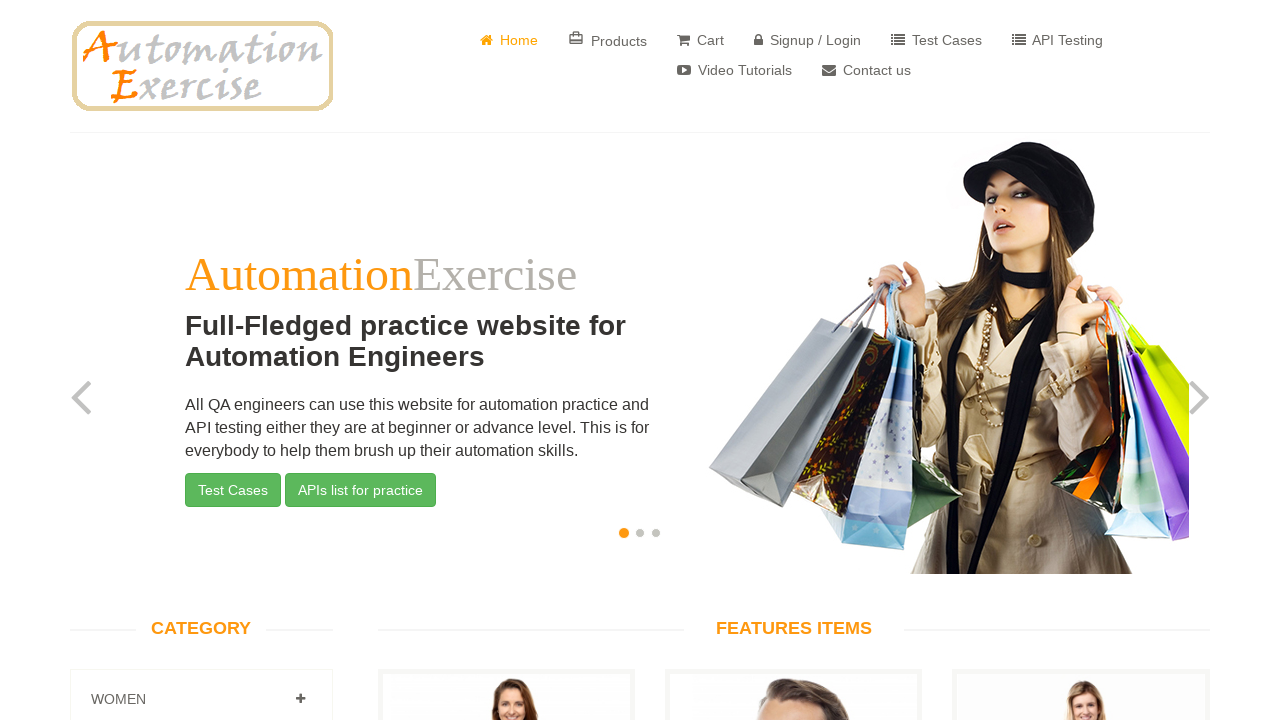

Navigated to footer section of homepage
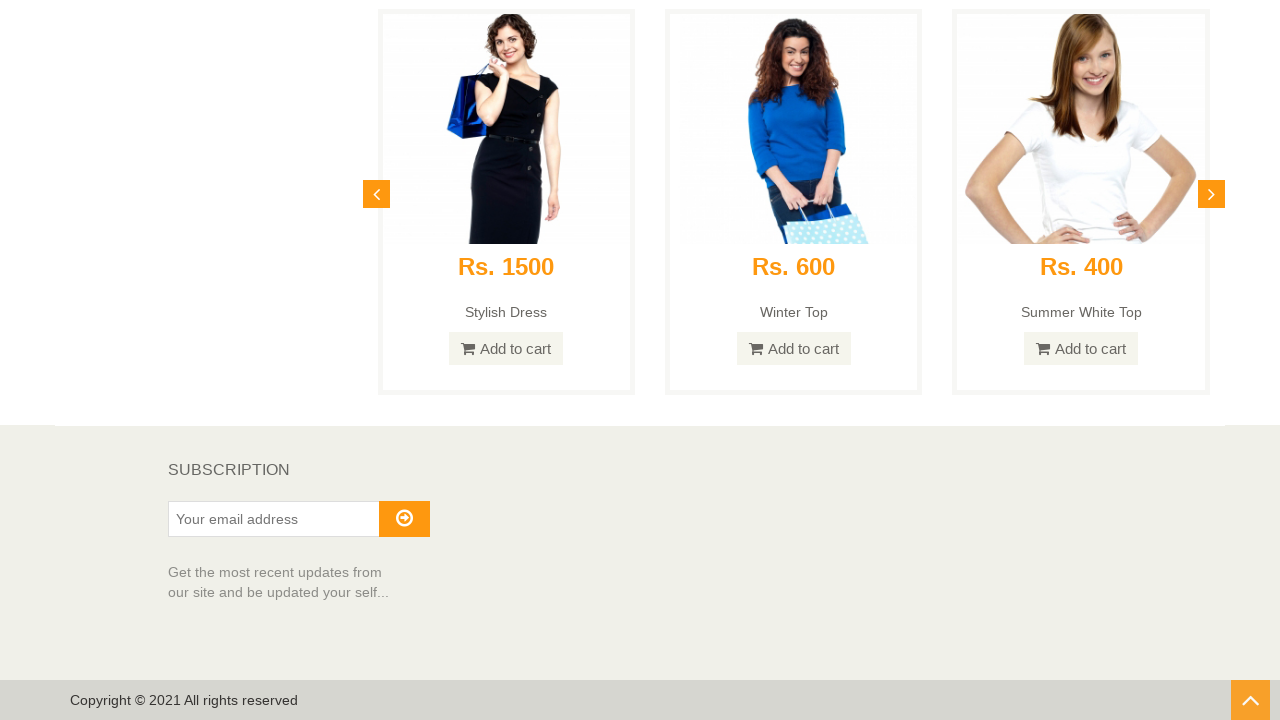

Subscription section header became visible
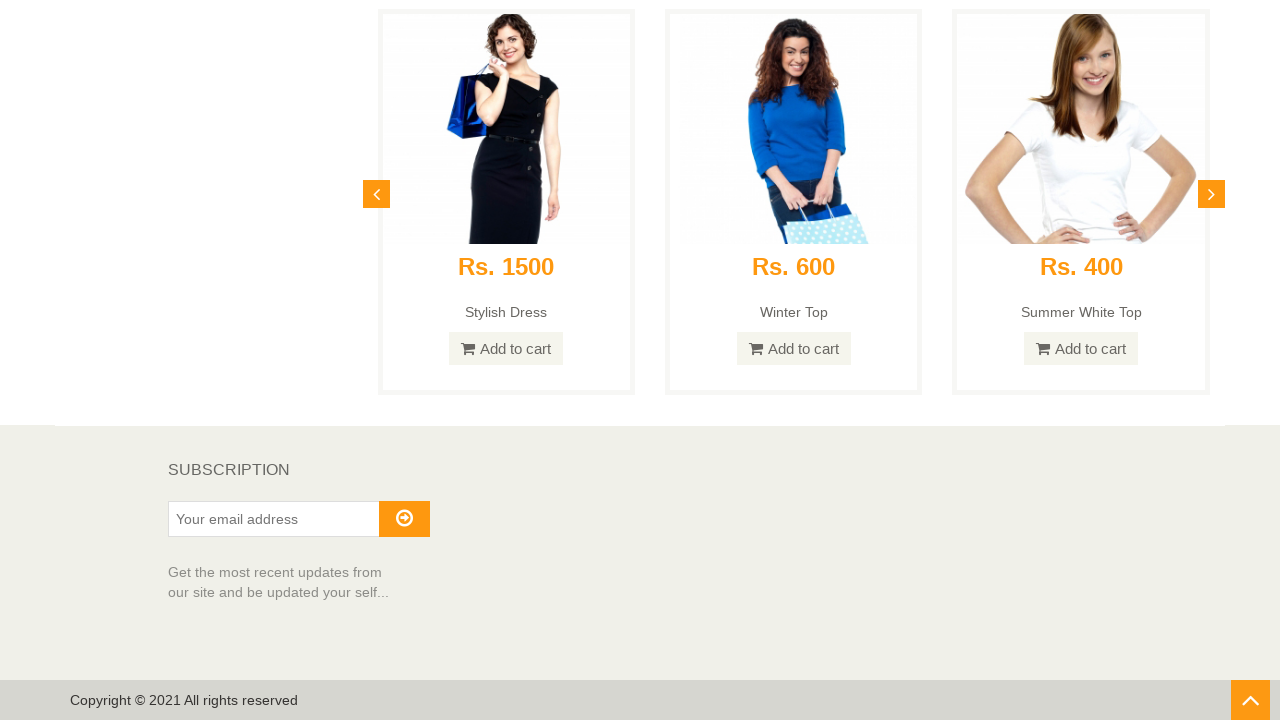

Entered email address 'teste@teste.com' in subscription field on input[id="susbscribe_email"]
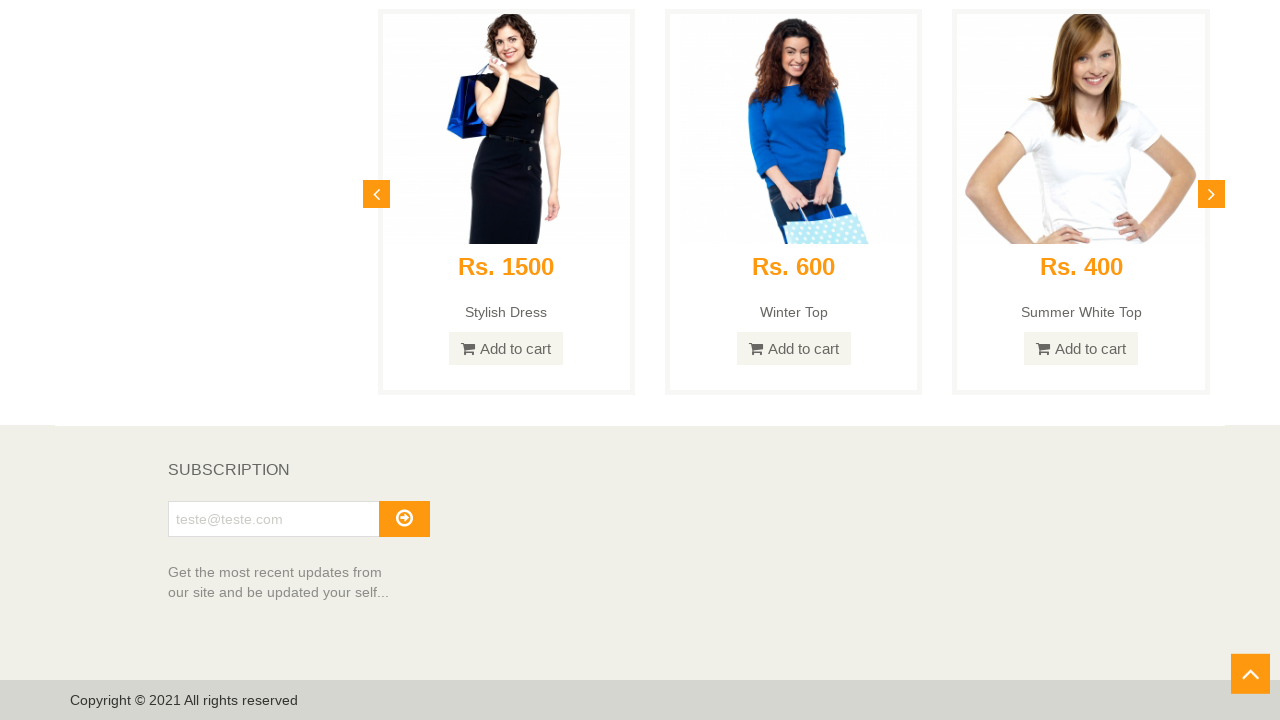

Clicked subscribe button to submit email at (404, 519) on button[id="subscribe"]
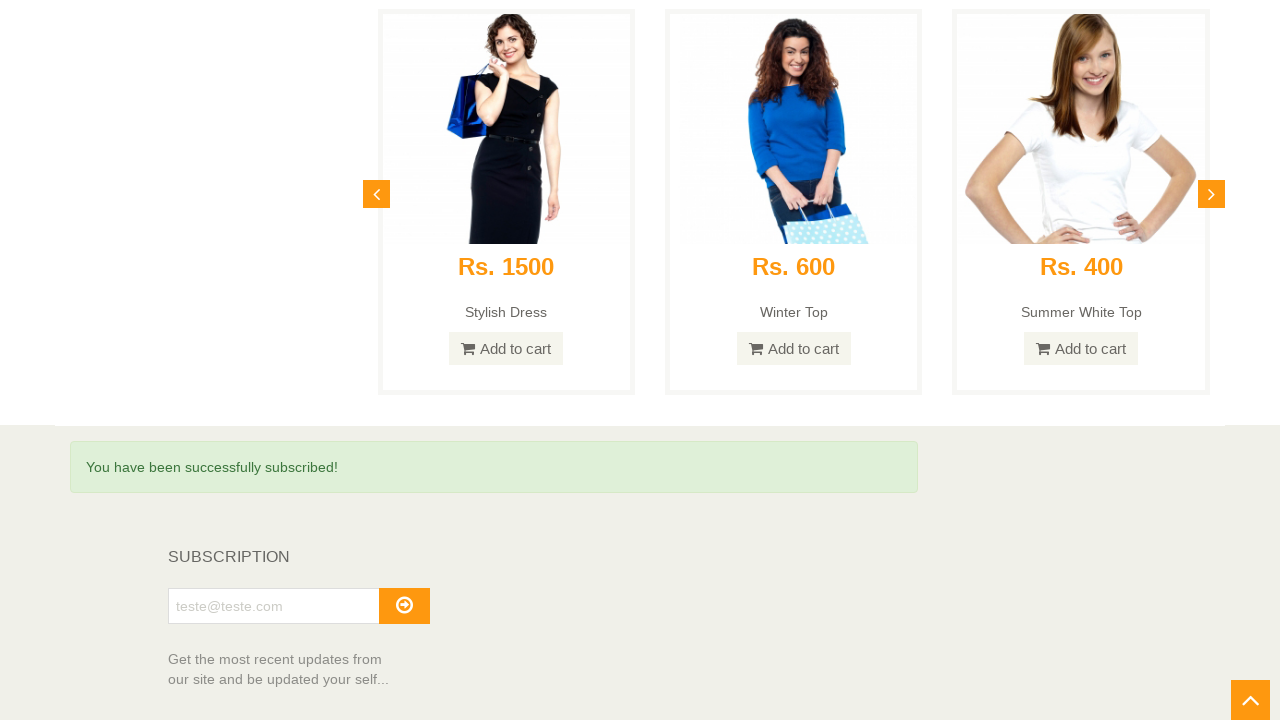

Subscription success message appeared confirming email registration
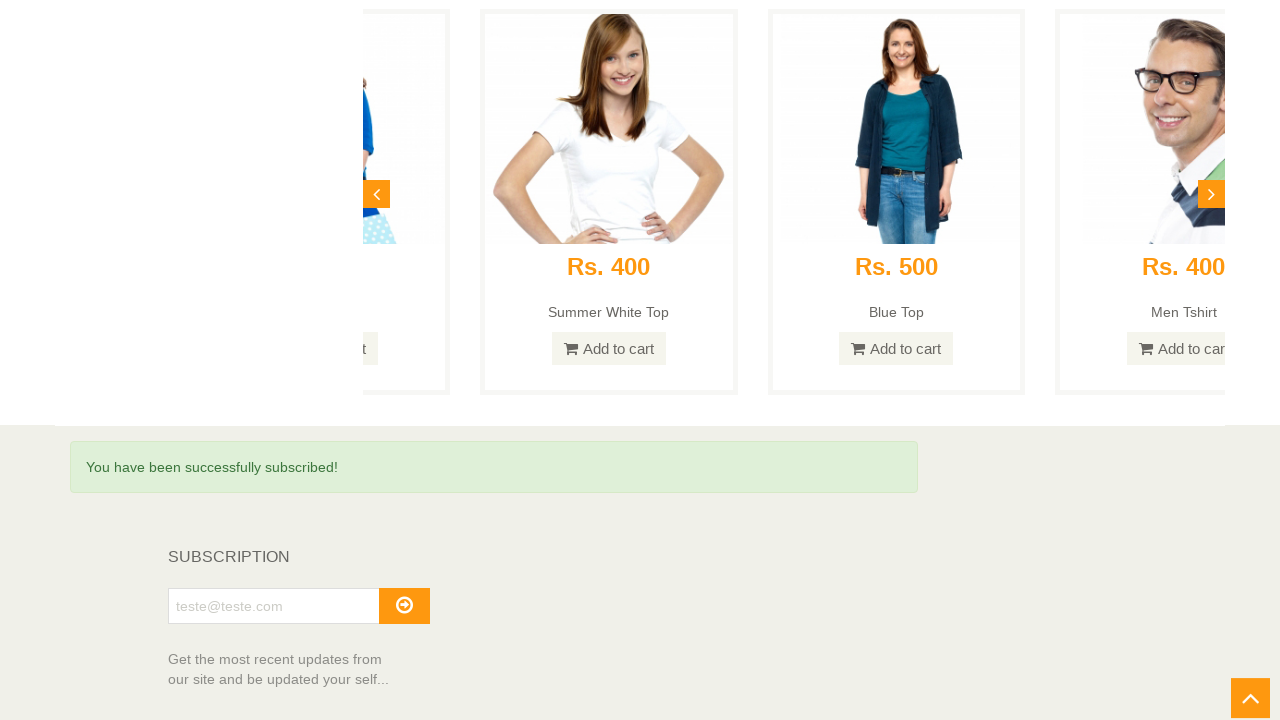

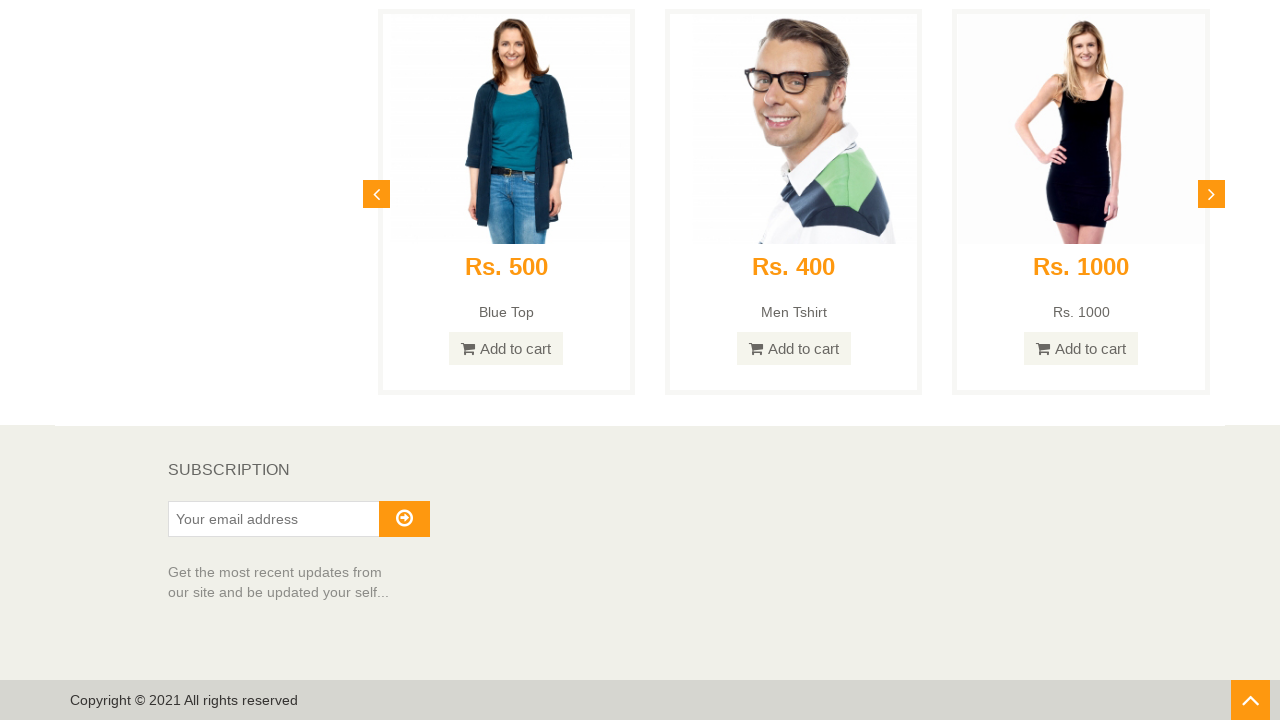